Tests dropdown selection using Playwright's built-in select_option method to choose an item by its visible text.

Starting URL: http://the-internet.herokuapp.com/dropdown

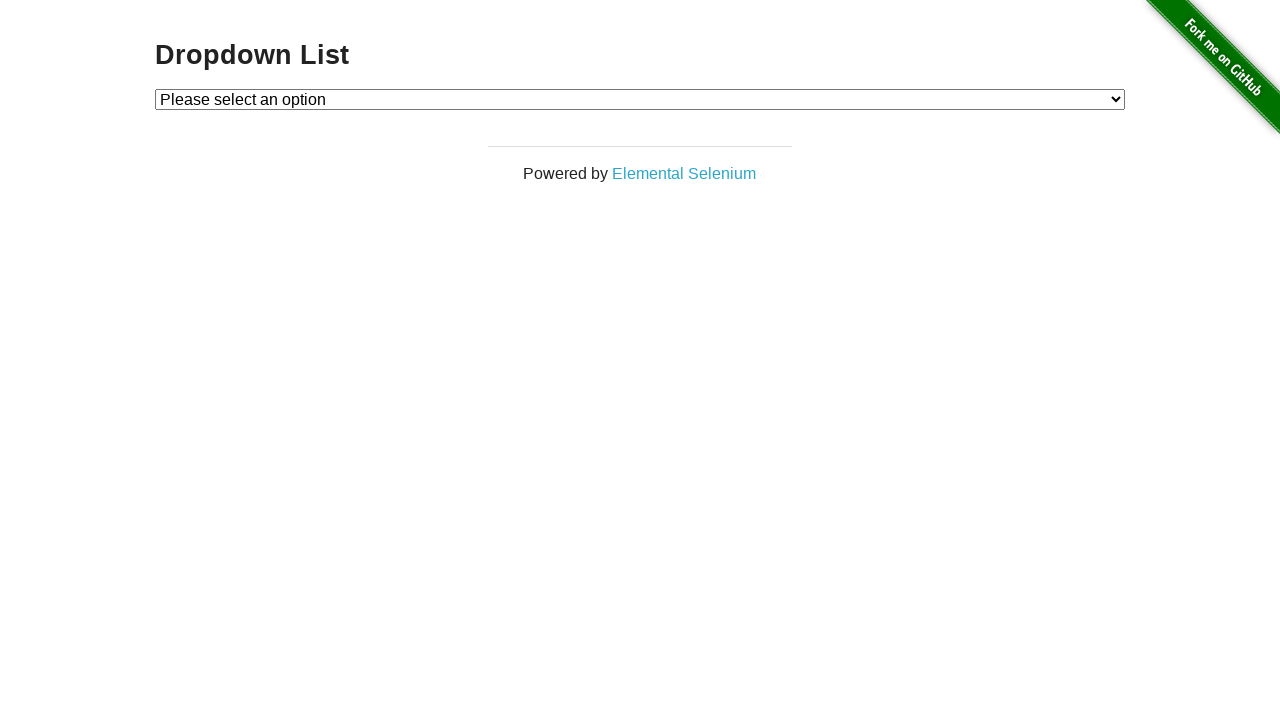

Navigated to dropdown example page
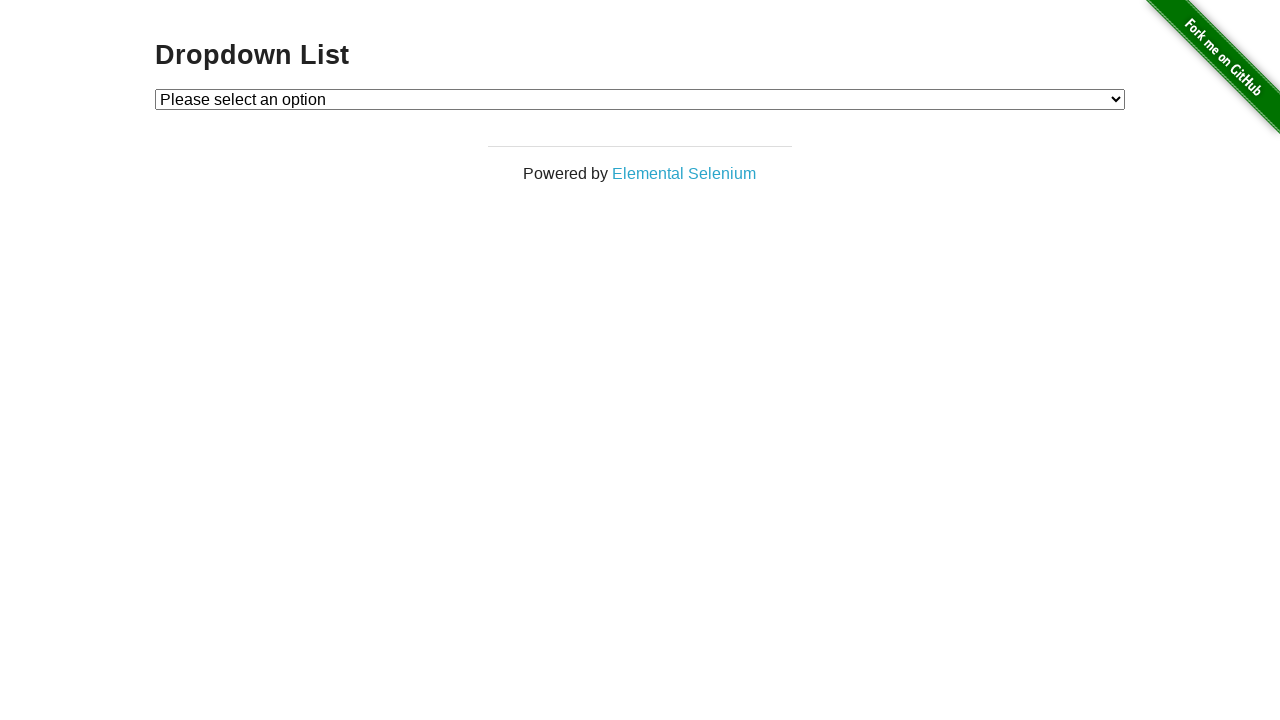

Selected 'Option 1' from dropdown using select_option method on #dropdown
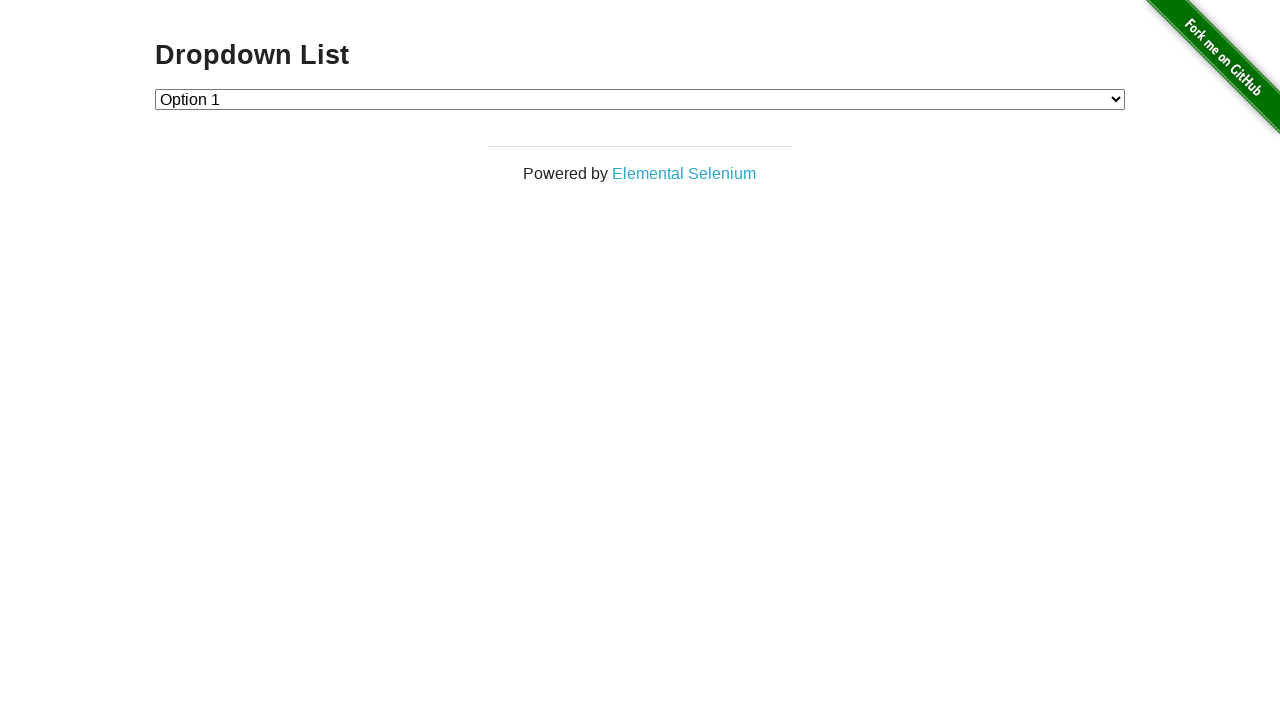

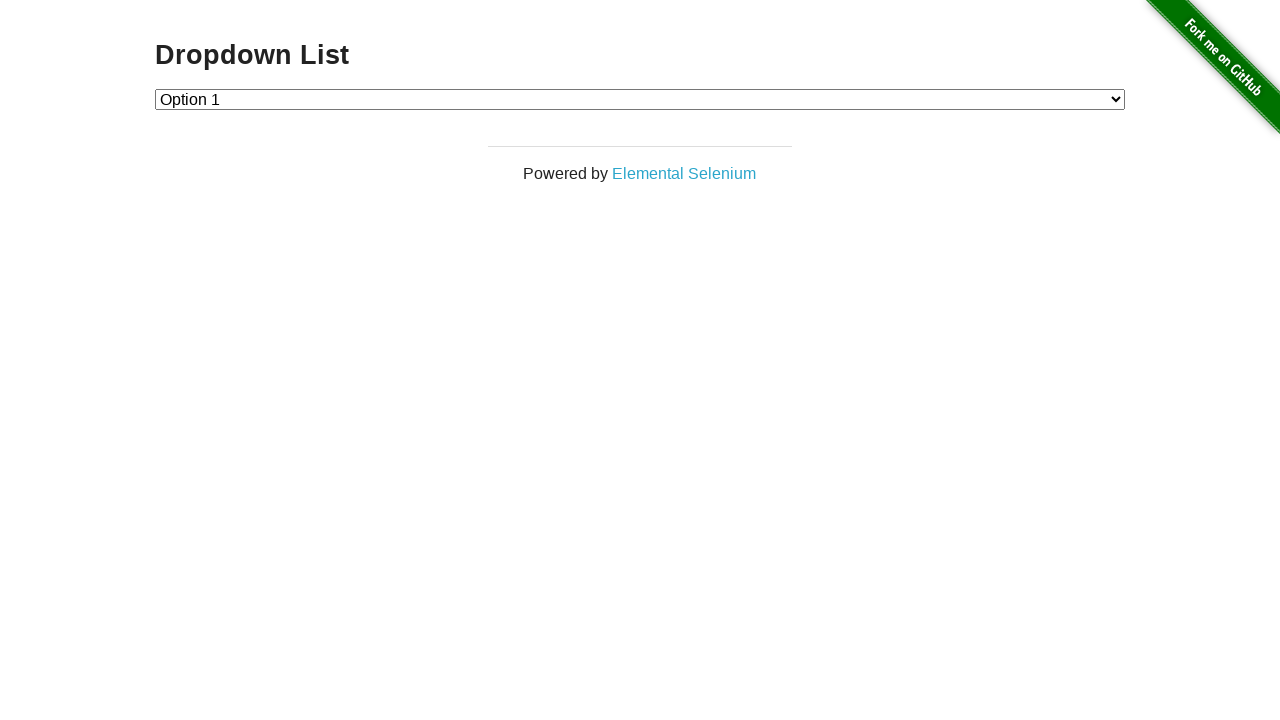